Tests explicit wait functionality by clicking a button that starts a timer and waiting for an element to become visible

Starting URL: http://seleniumpractise.blogspot.in/2016/08/how-to-use-explicit-wait-in-selenium.html

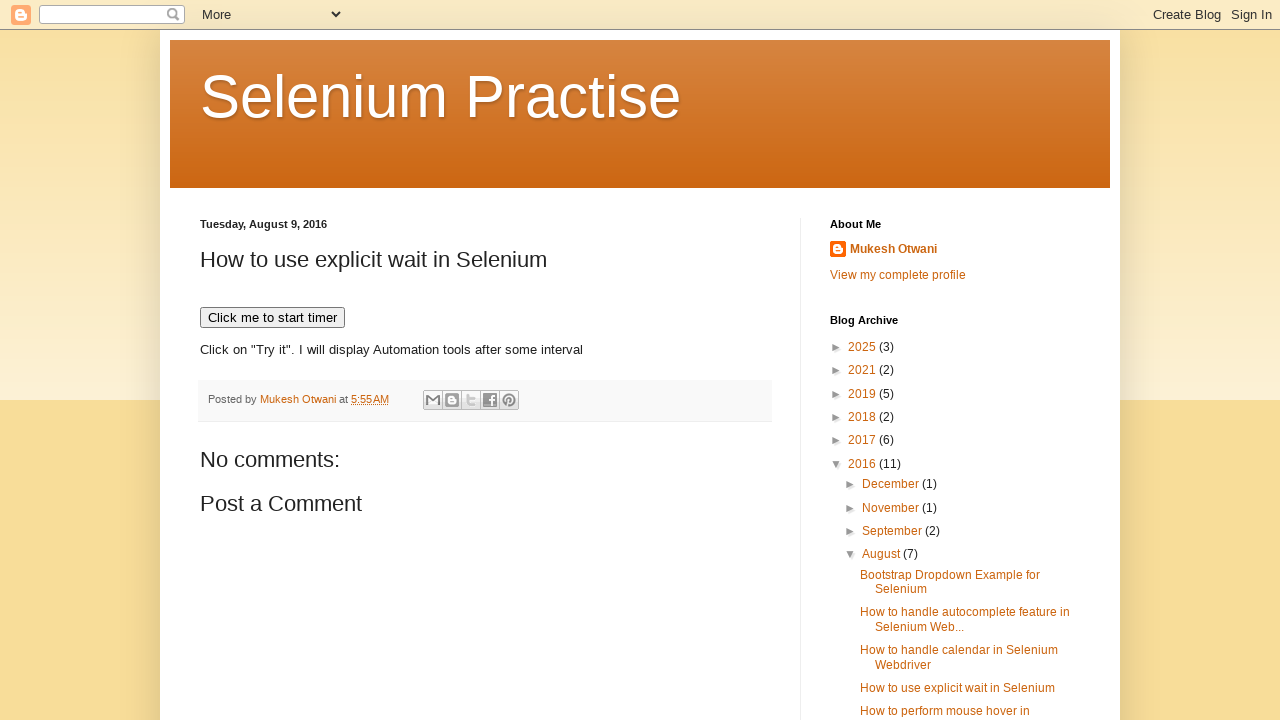

Navigated to explicit wait practice page
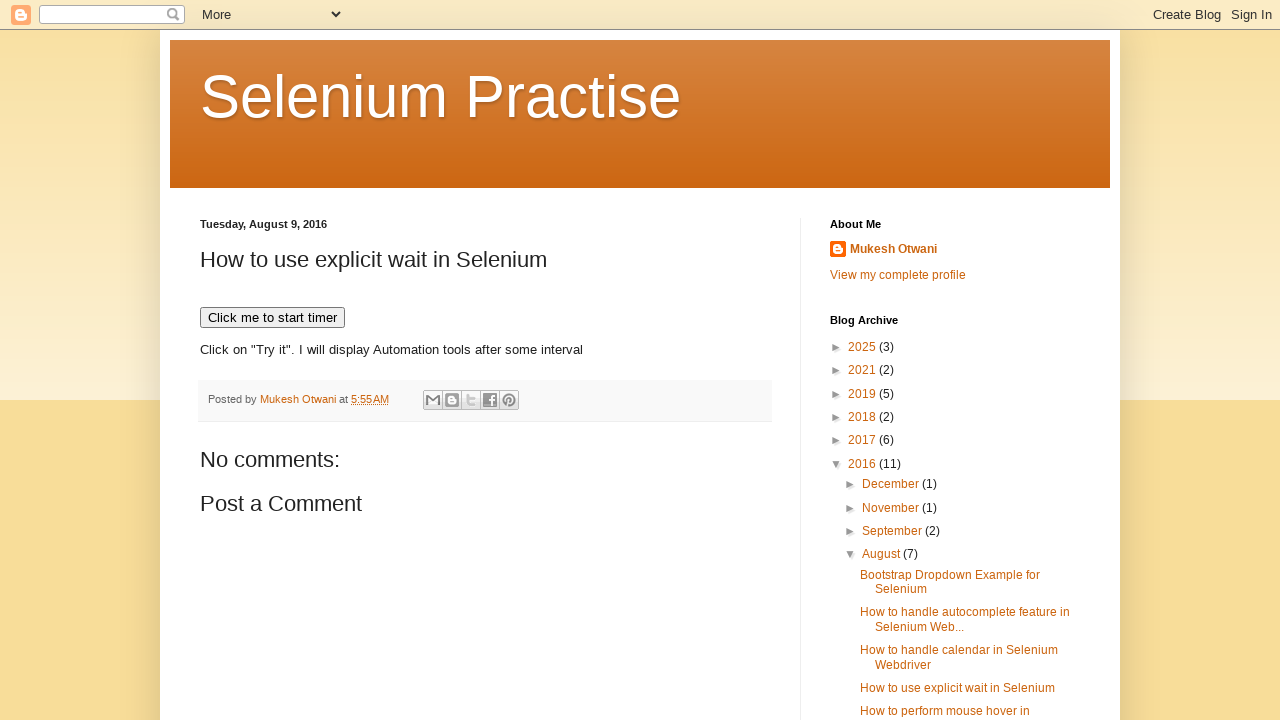

Clicked button to start timer at (272, 318) on xpath=//button[text()='Click me to start timer']
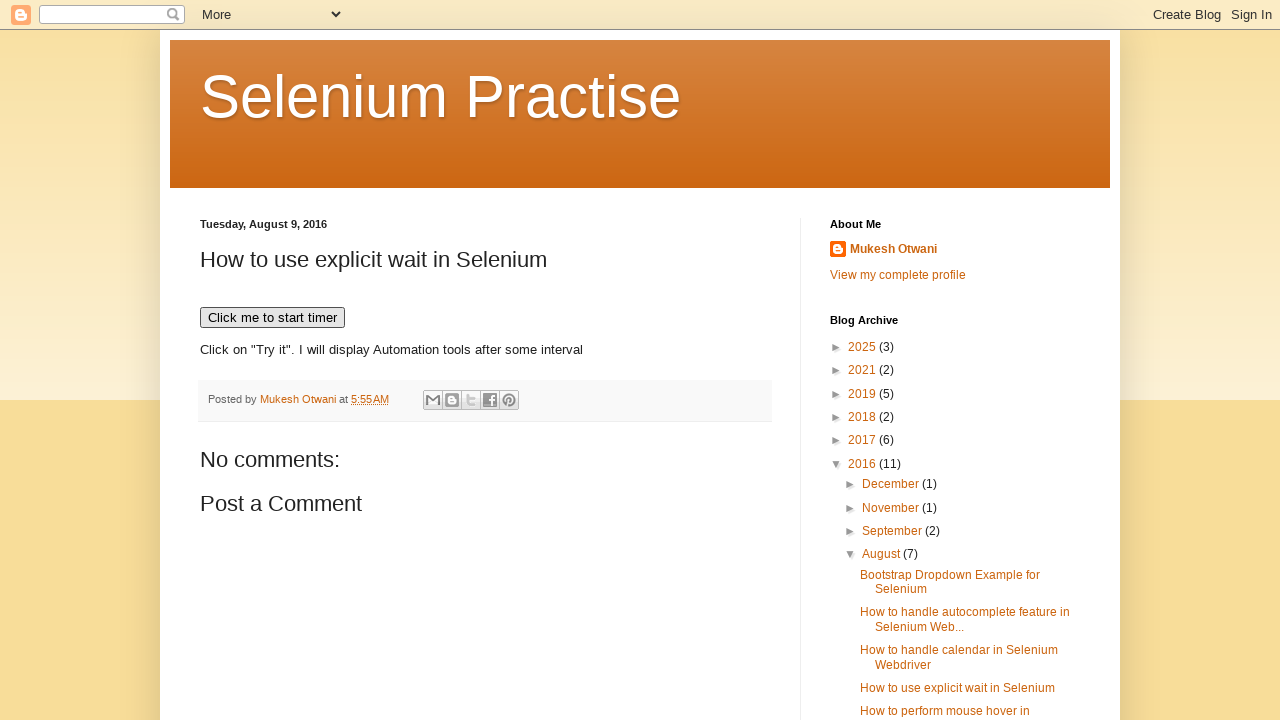

WebDriver text became visible after explicit wait
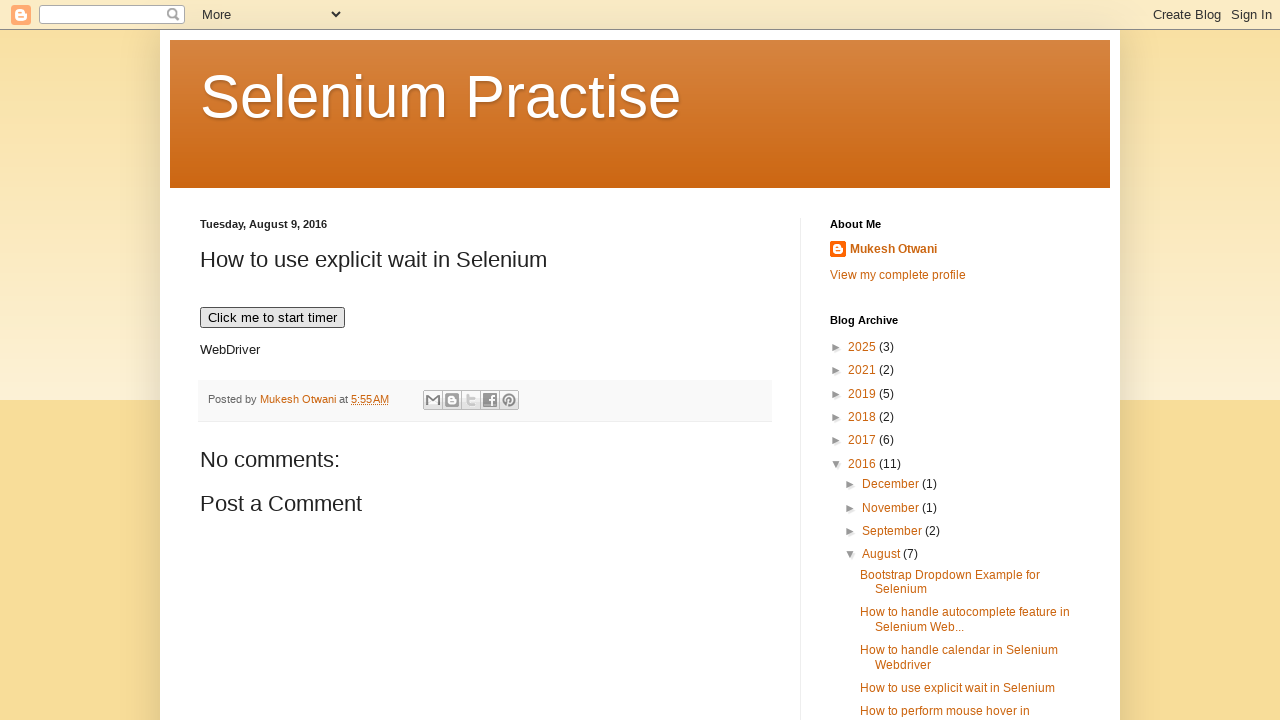

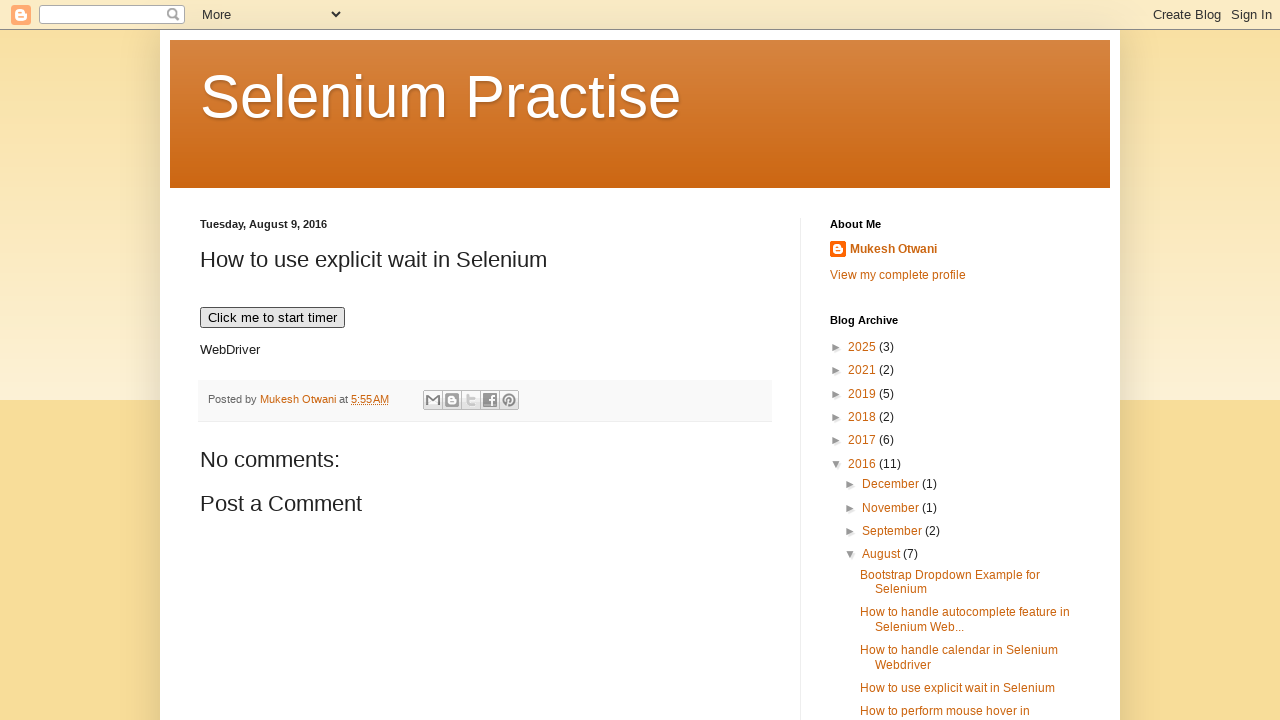